Tests clicking a hide button that makes other buttons invisible through various CSS methods

Starting URL: http://uitestingplayground.com/visibility

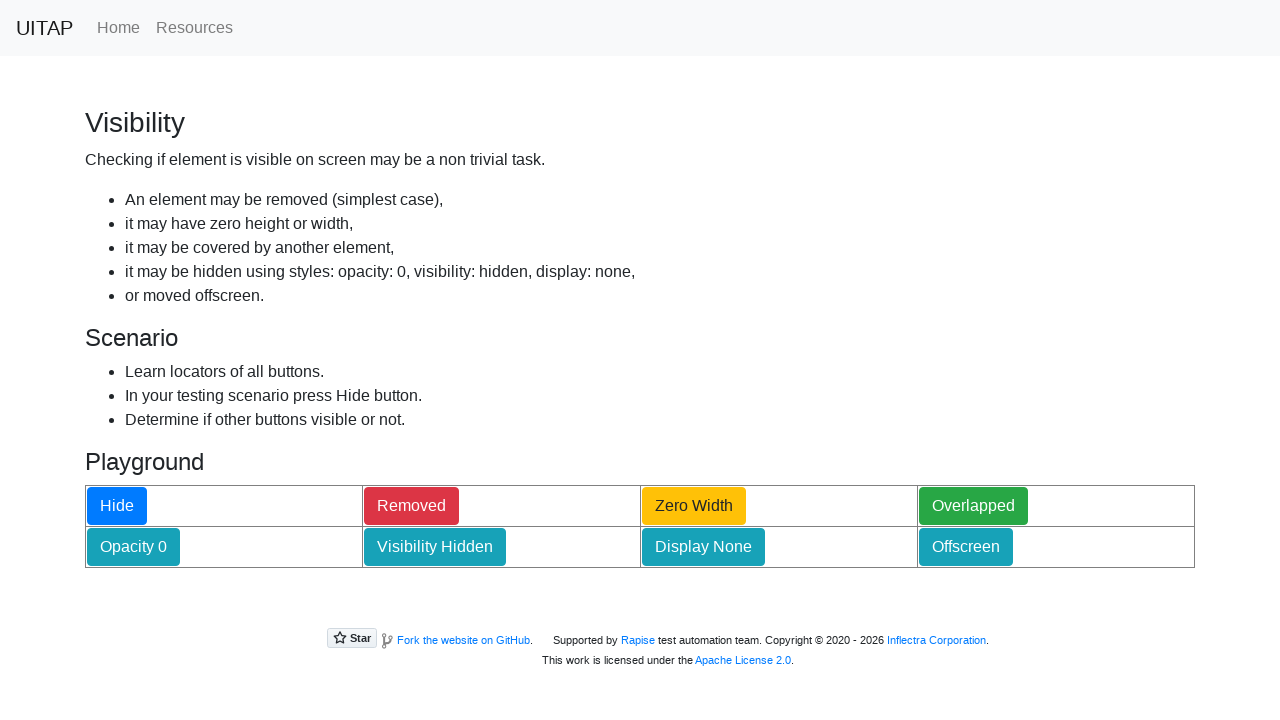

Located the hide button
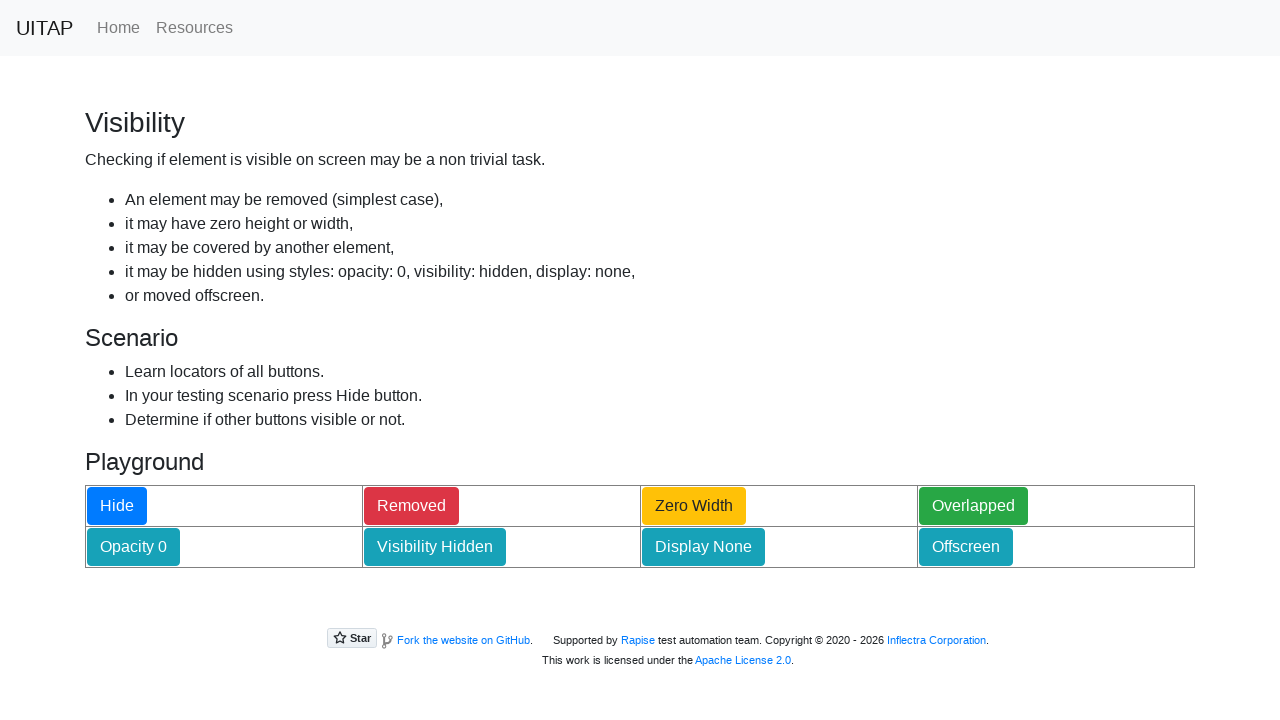

Clicked hide button to trigger visibility changes on other buttons at (117, 506) on internal:role=button[name="Hide"i]
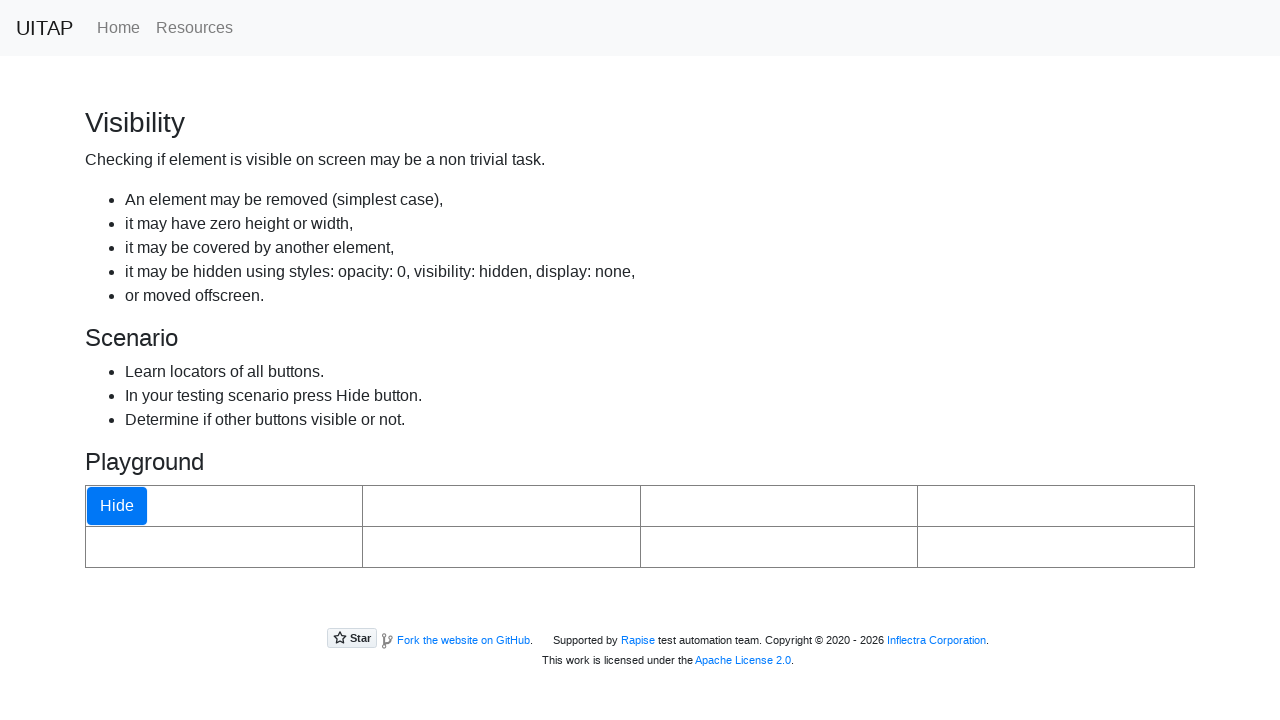

Waited 500ms for visibility changes to take effect
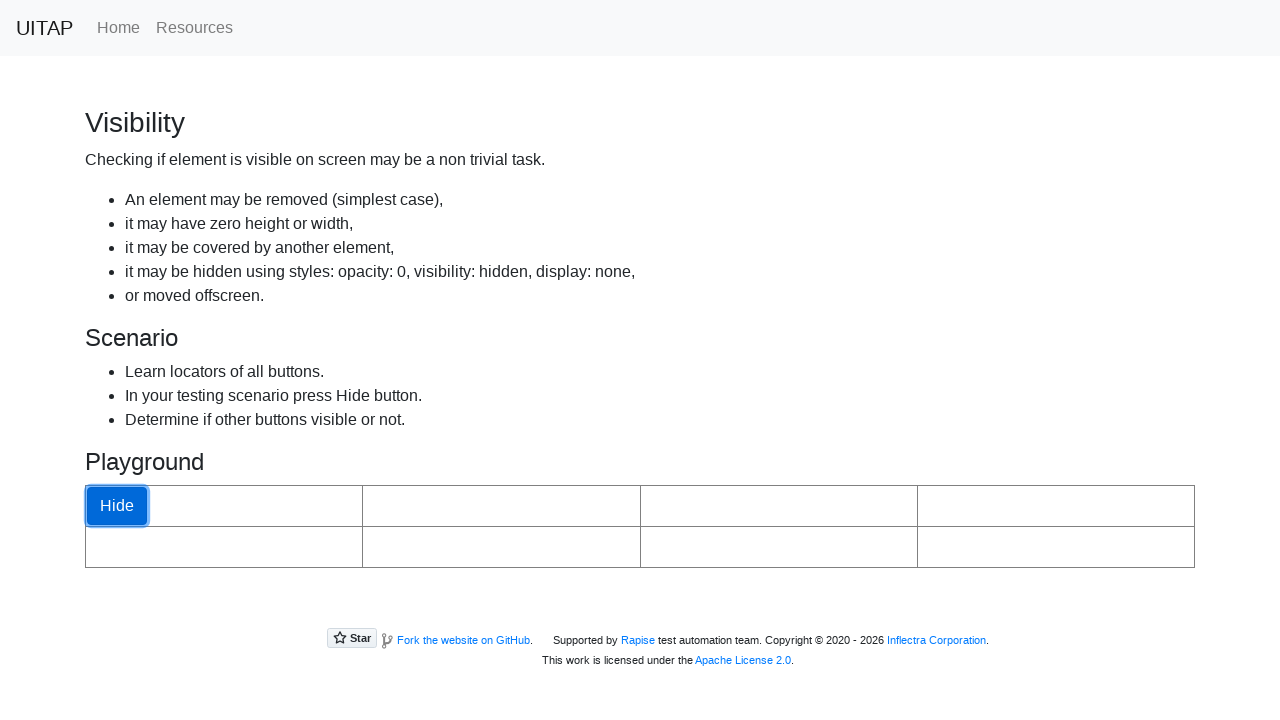

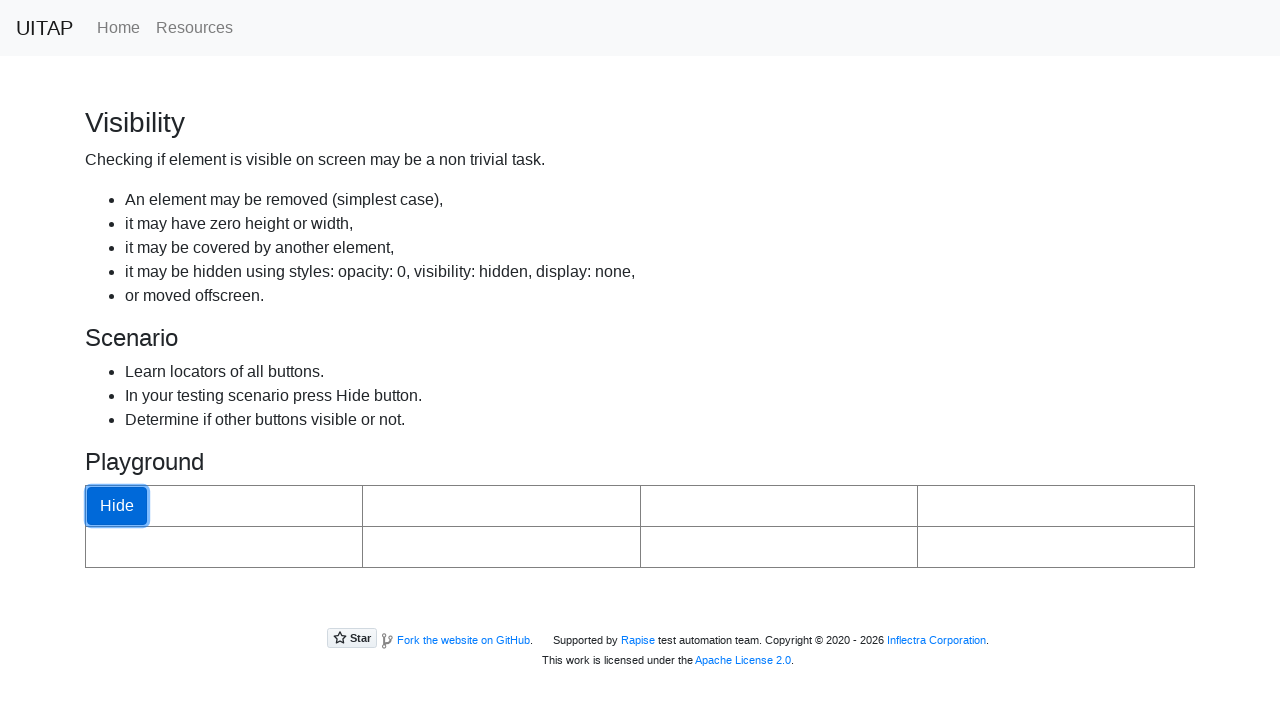